Navigates to Playwright documentation site and clicks the "Get started" link to verify navigation to the intro page

Starting URL: https://playwright.dev/

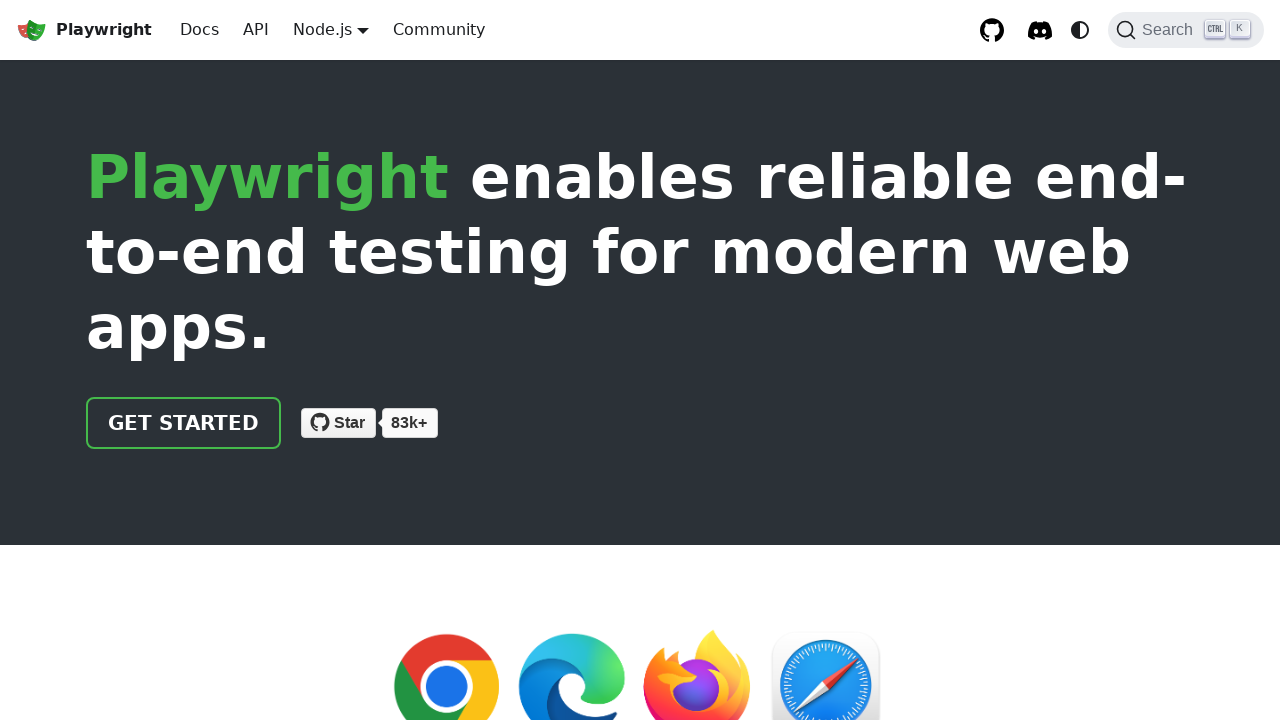

Navigated to Playwright documentation site at https://playwright.dev/
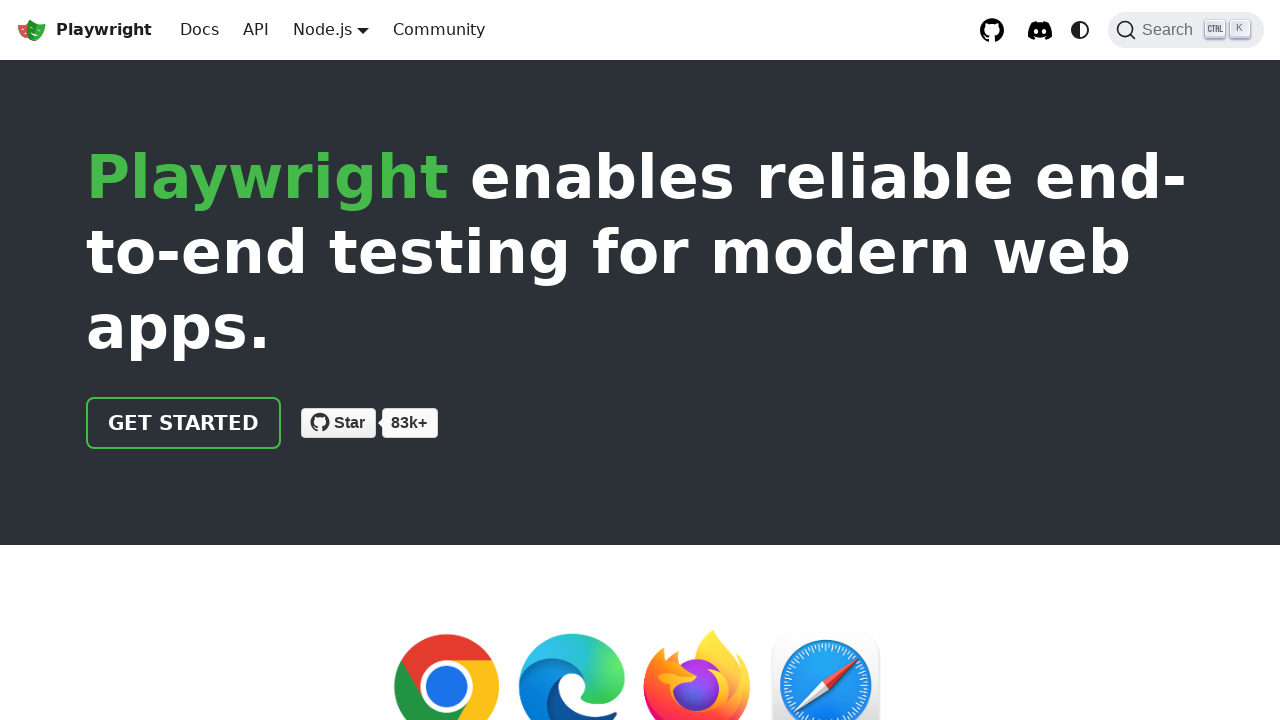

Clicked the 'Get started' link at (184, 423) on internal:role=link[name="Get started"i]
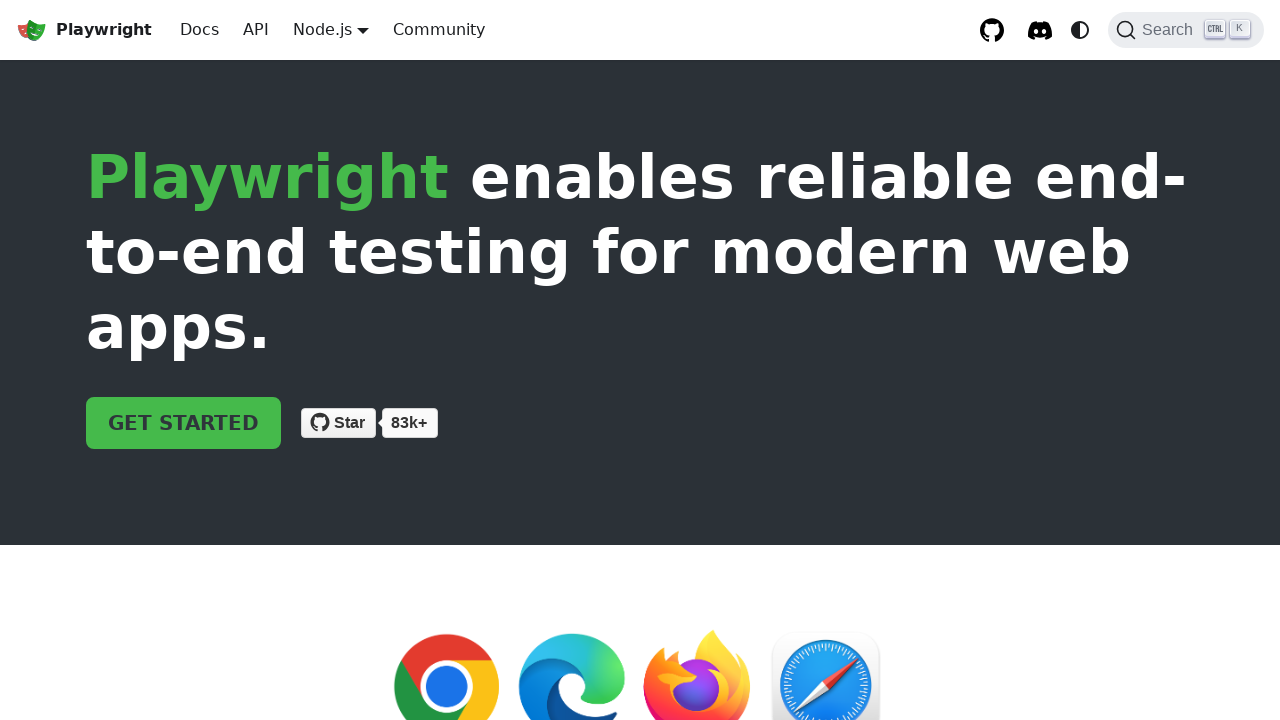

Verified navigation to intro page with URL containing '/intro'
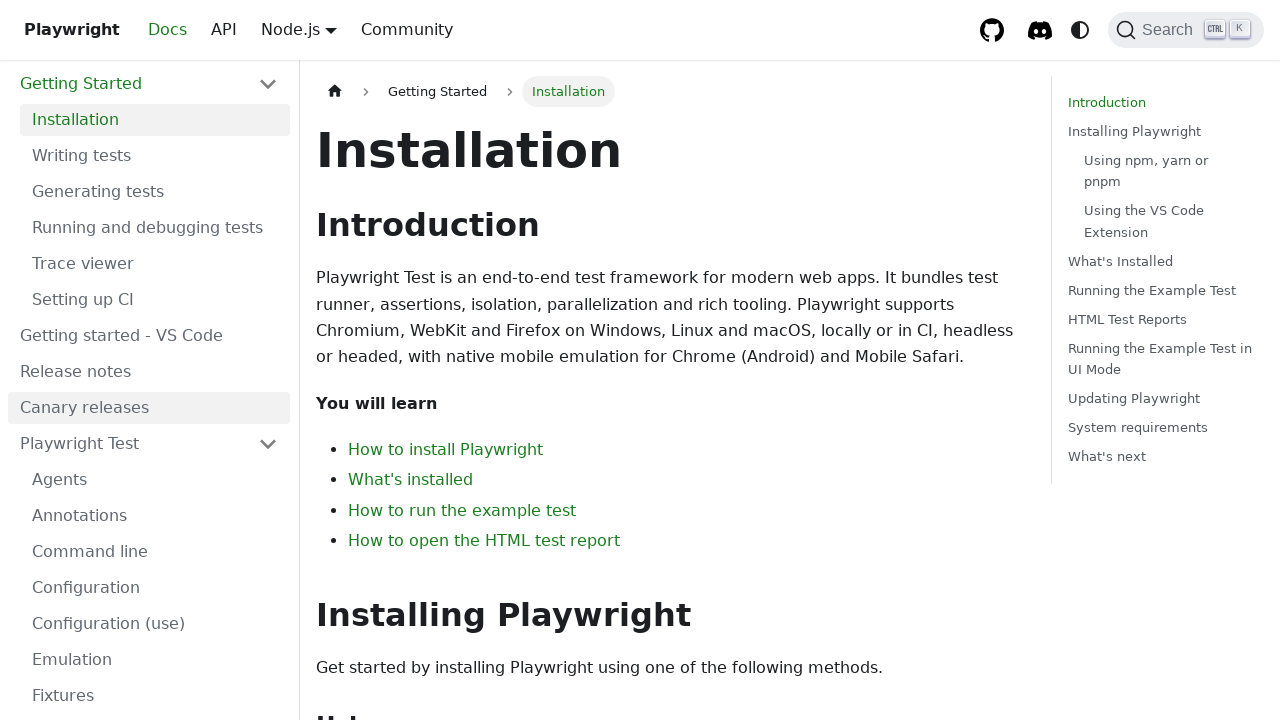

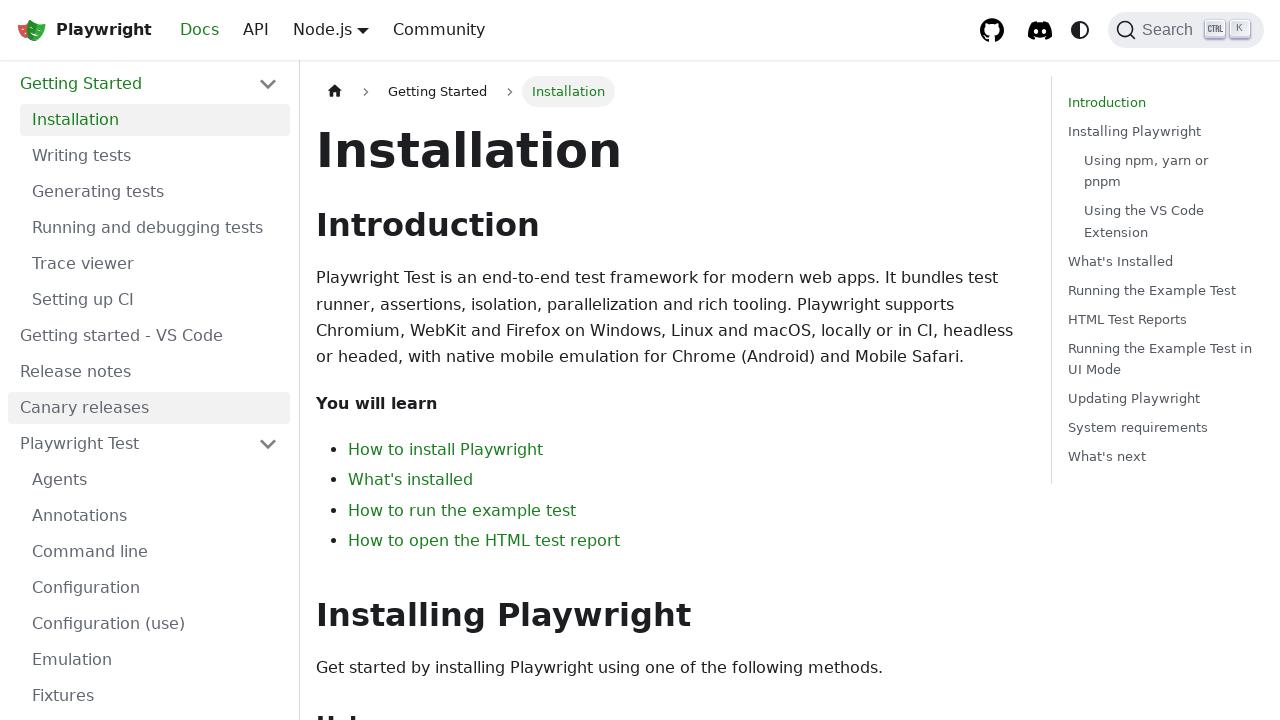